Tests alert handling functionality by triggering alerts, reading their text, and accepting or dismissing them

Starting URL: https://www.rahulshettyacademy.com/AutomationPractice/

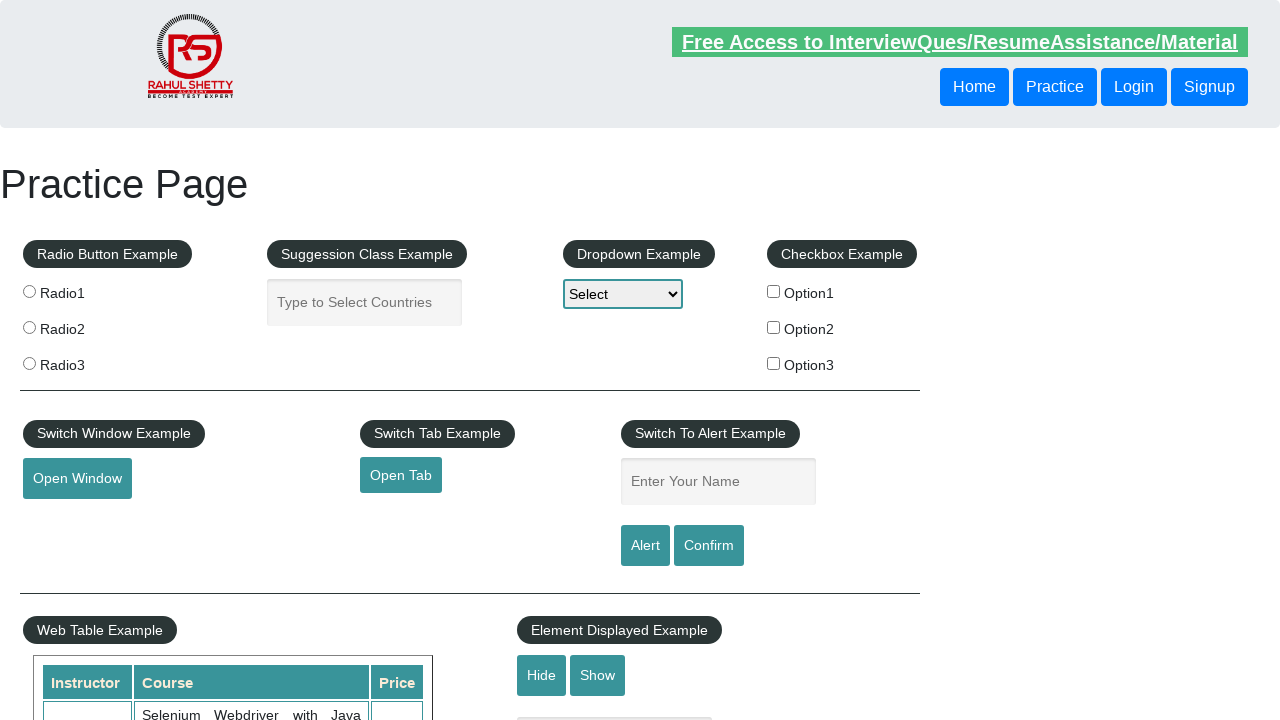

Navigated to AutomationPractice page
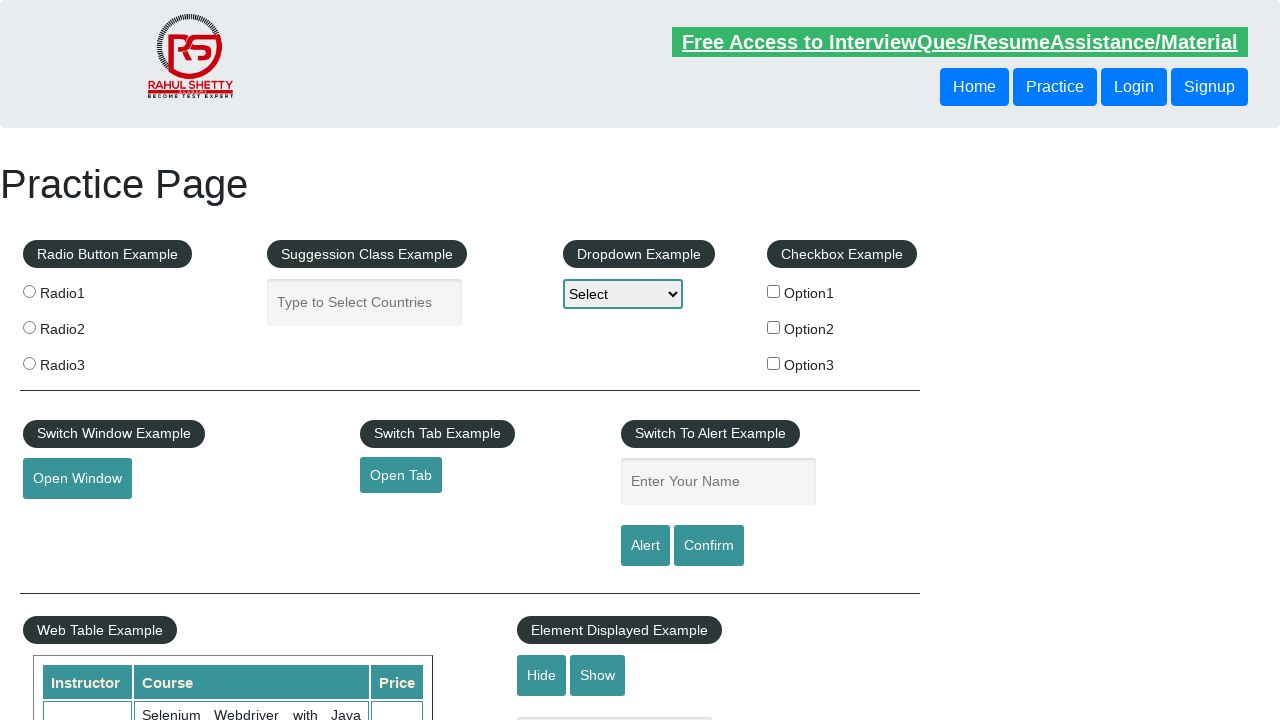

Filled name field with 'Yashwanth' on #name
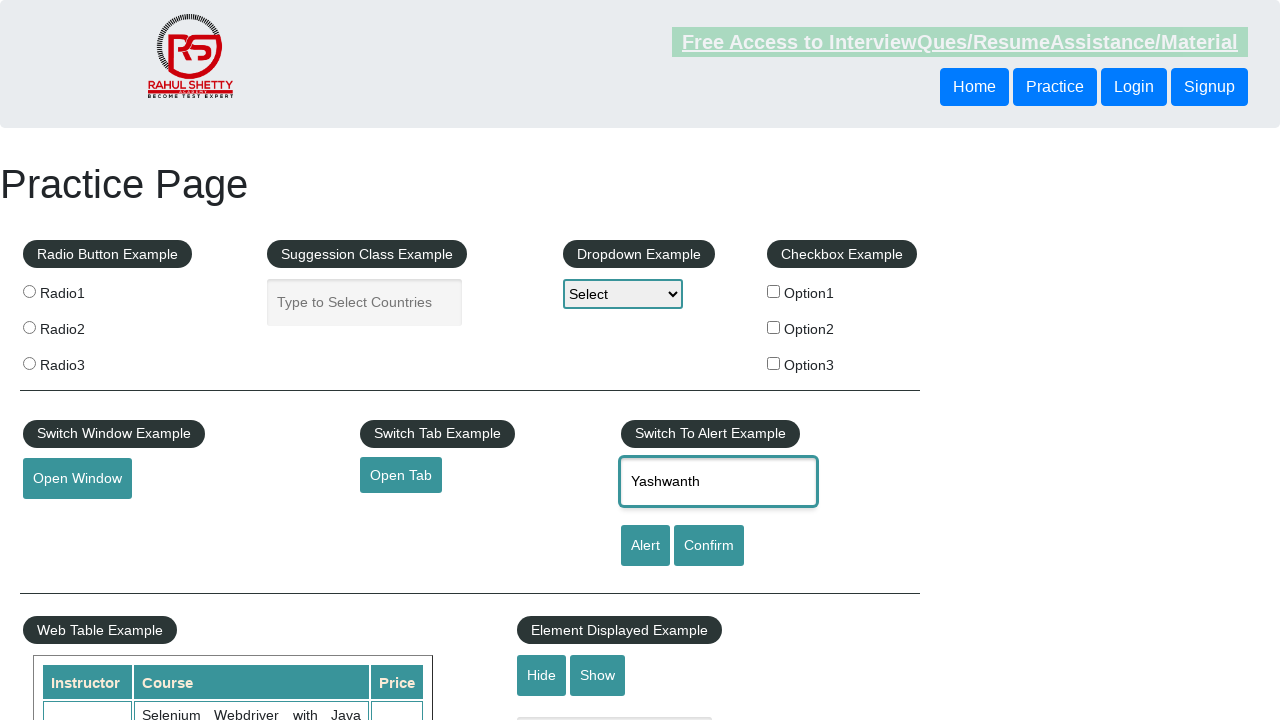

Clicked alert button at (645, 546) on #alertbtn
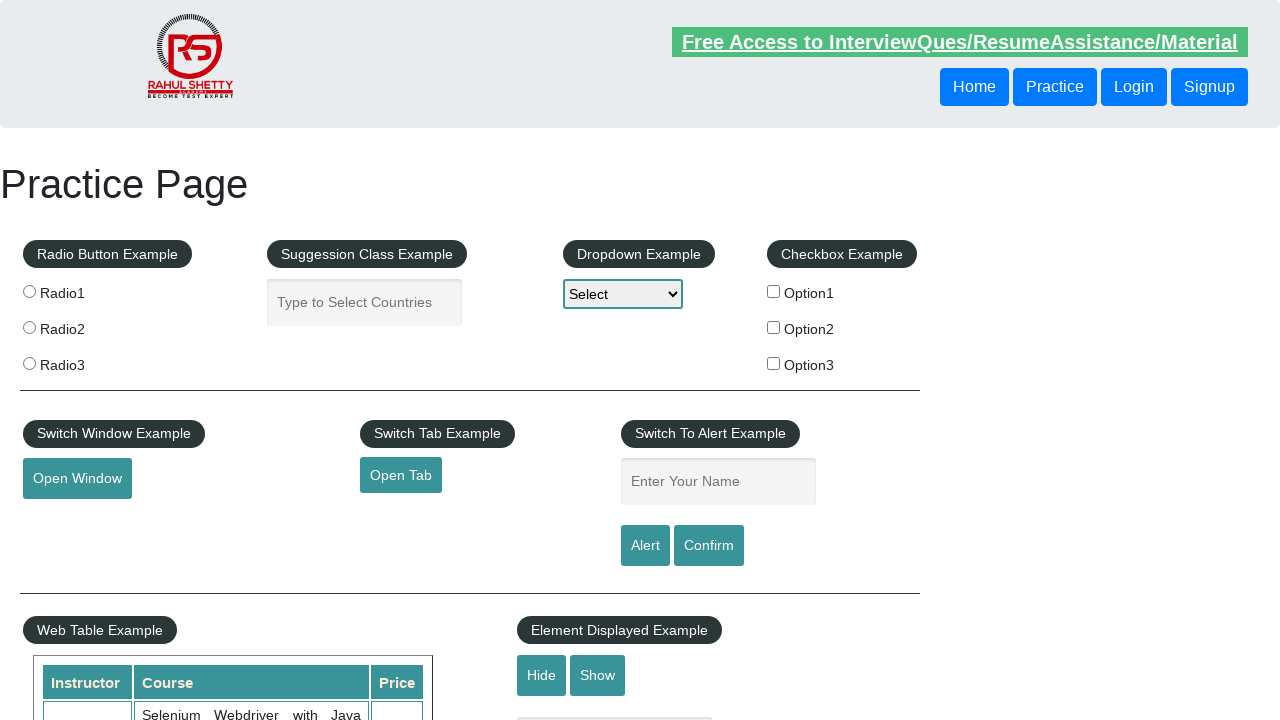

Set up dialog handler to accept alerts
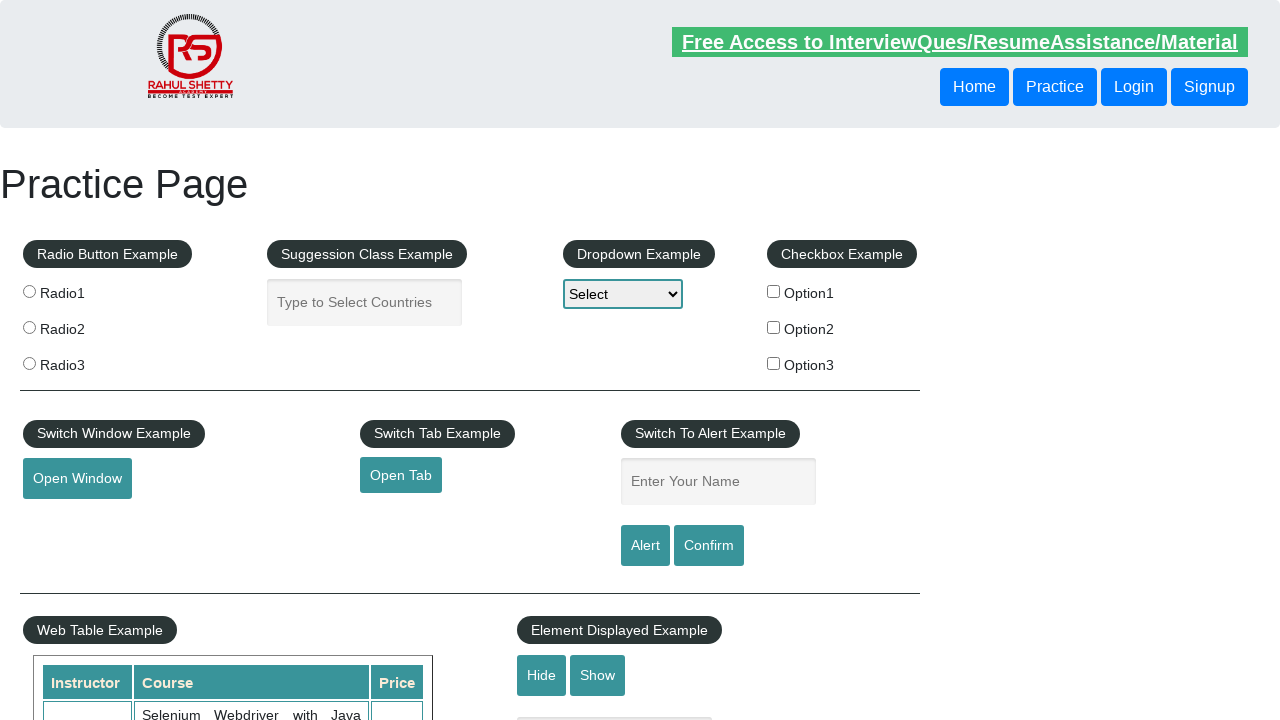

Clicked alert button and accepted the alert at (645, 546) on #alertbtn
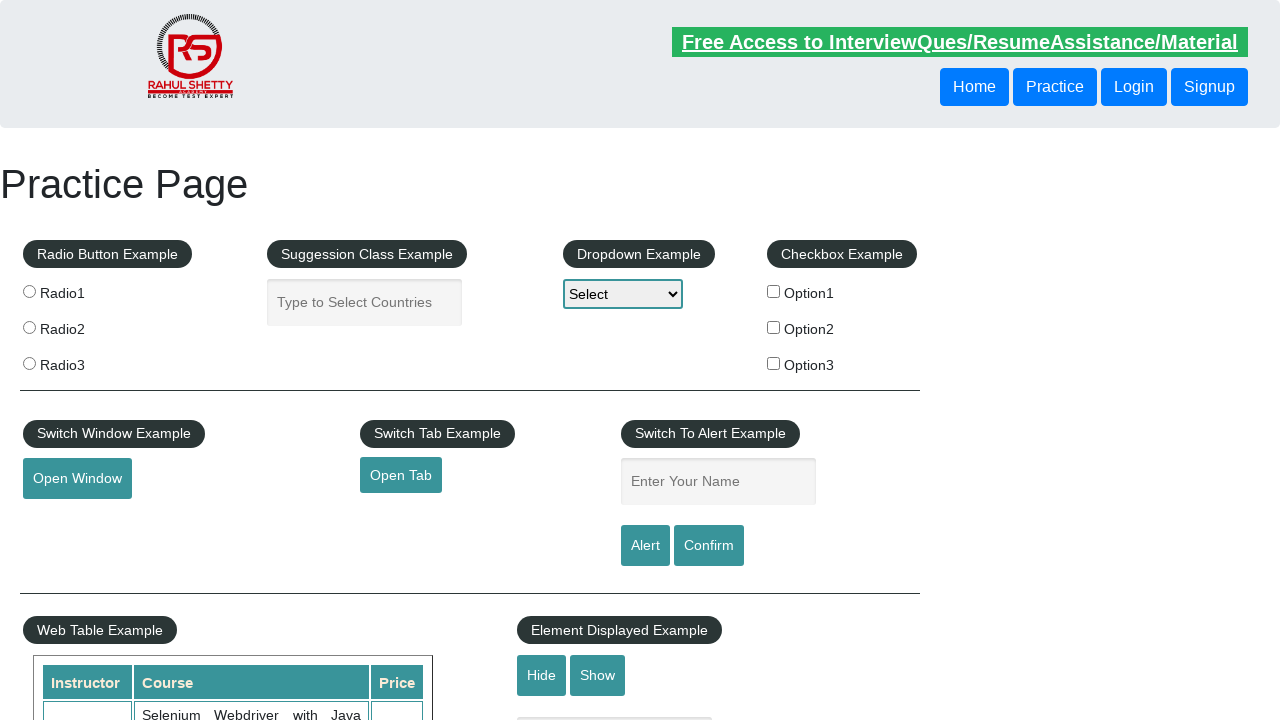

Filled name field with 'Pooja' on #name
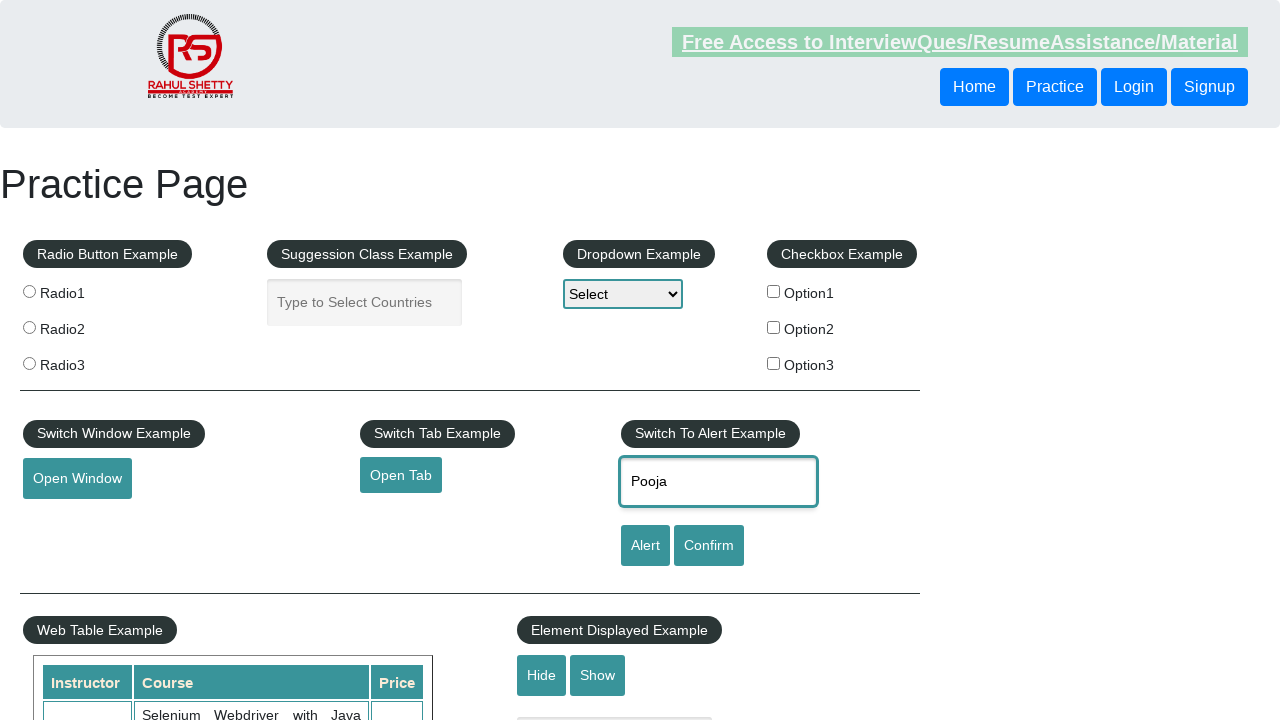

Set up dialog handler to dismiss alerts
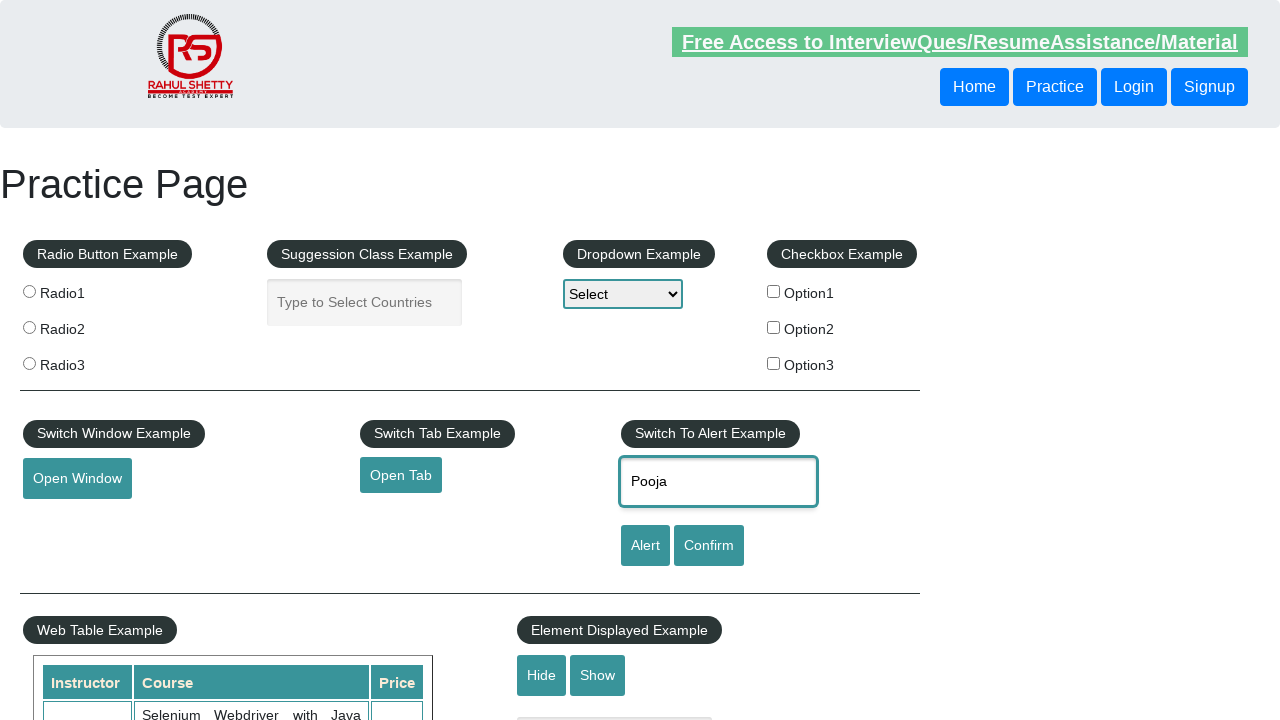

Clicked confirm button and dismissed the alert at (709, 546) on #confirmbtn
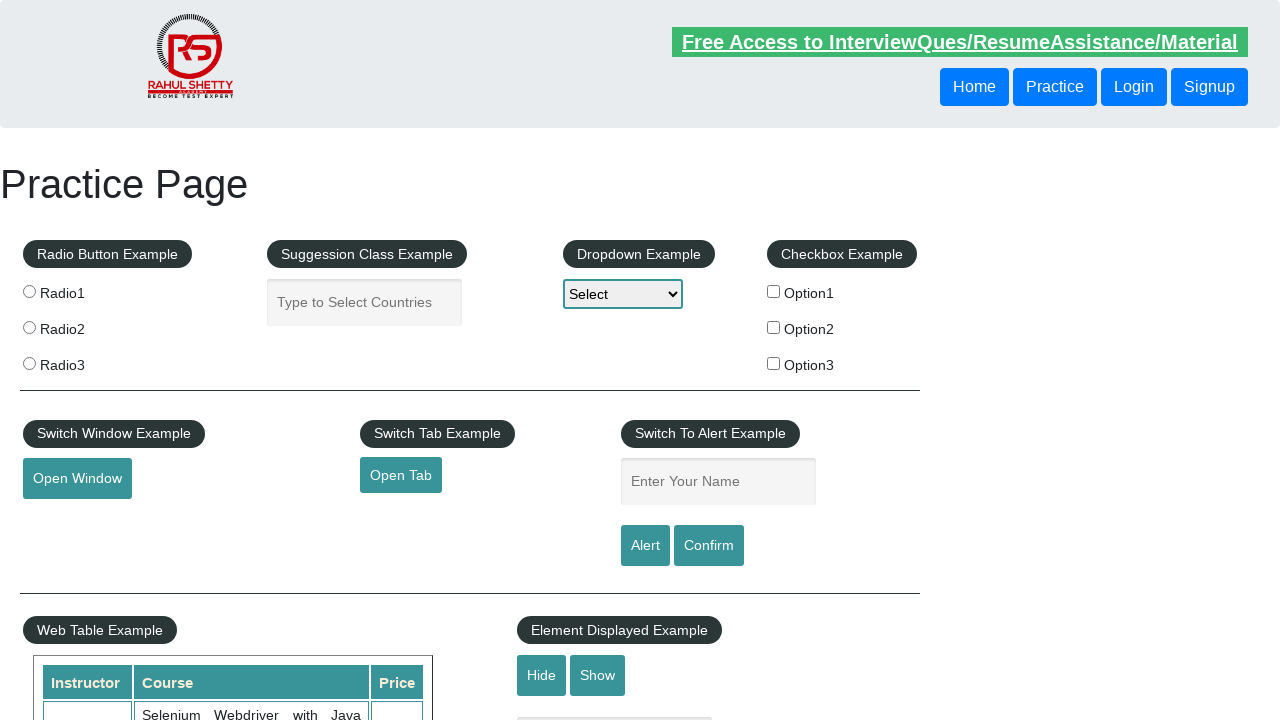

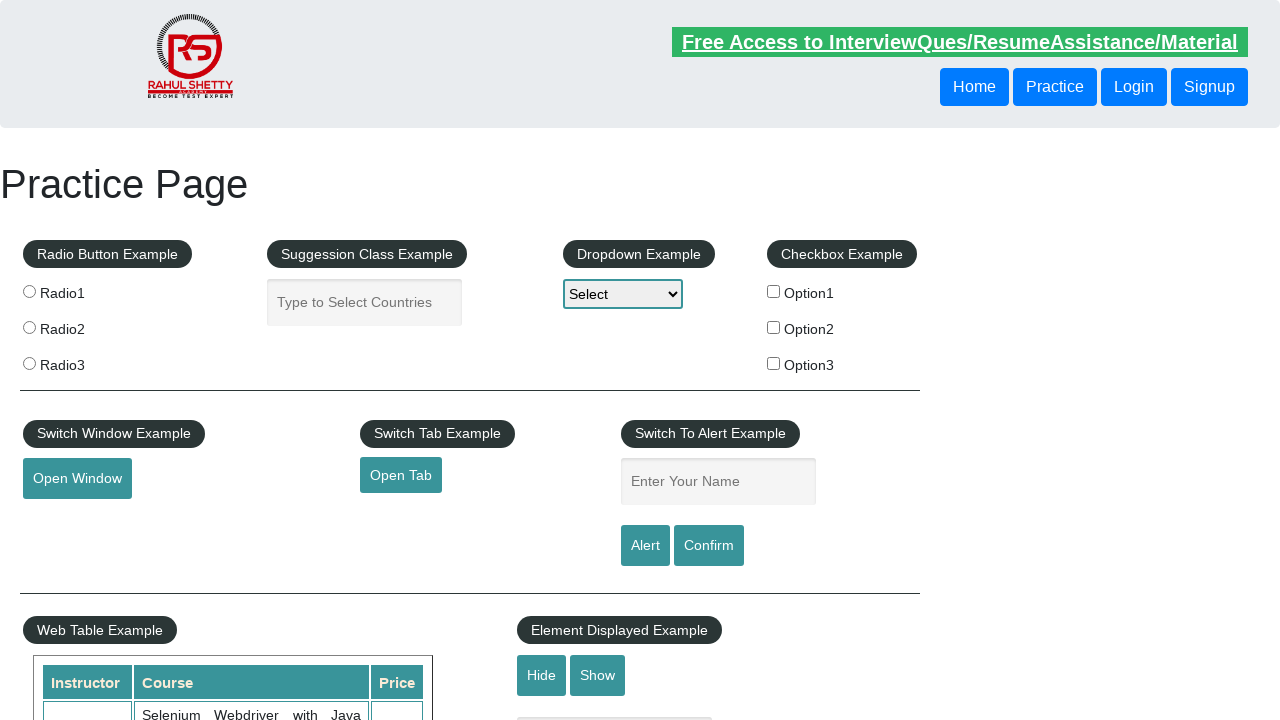